Tests handling of a multiple-select dropdown by selecting all available options one by one and then deselecting all options

Starting URL: https://www.syntaxprojects.com/basic-select-dropdown-demo.php

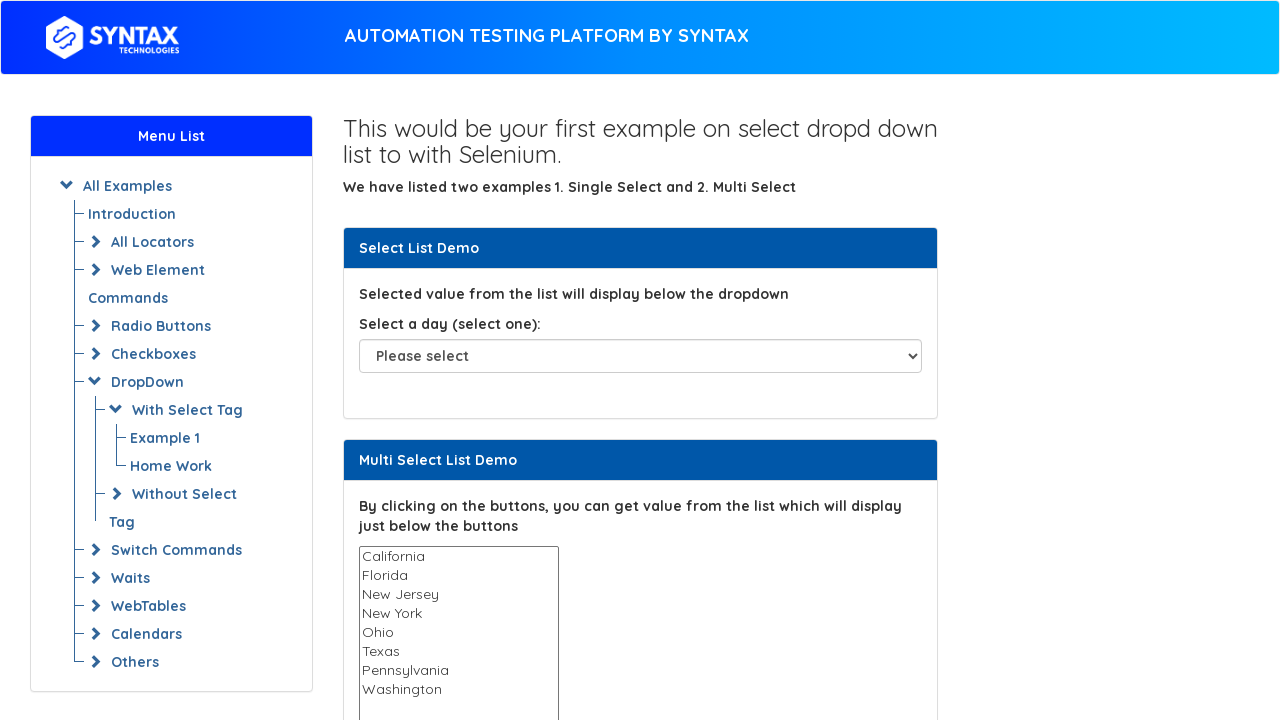

Located the States multi-select dropdown element
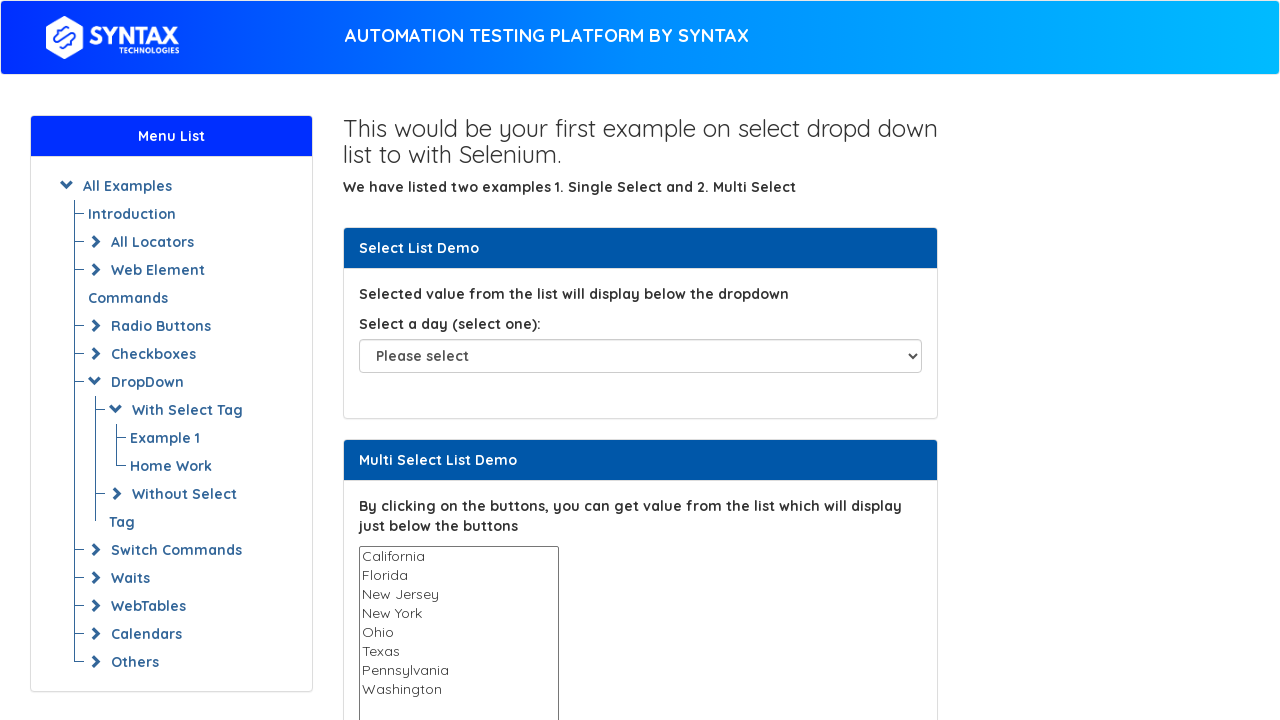

Waited for the States dropdown to be visible
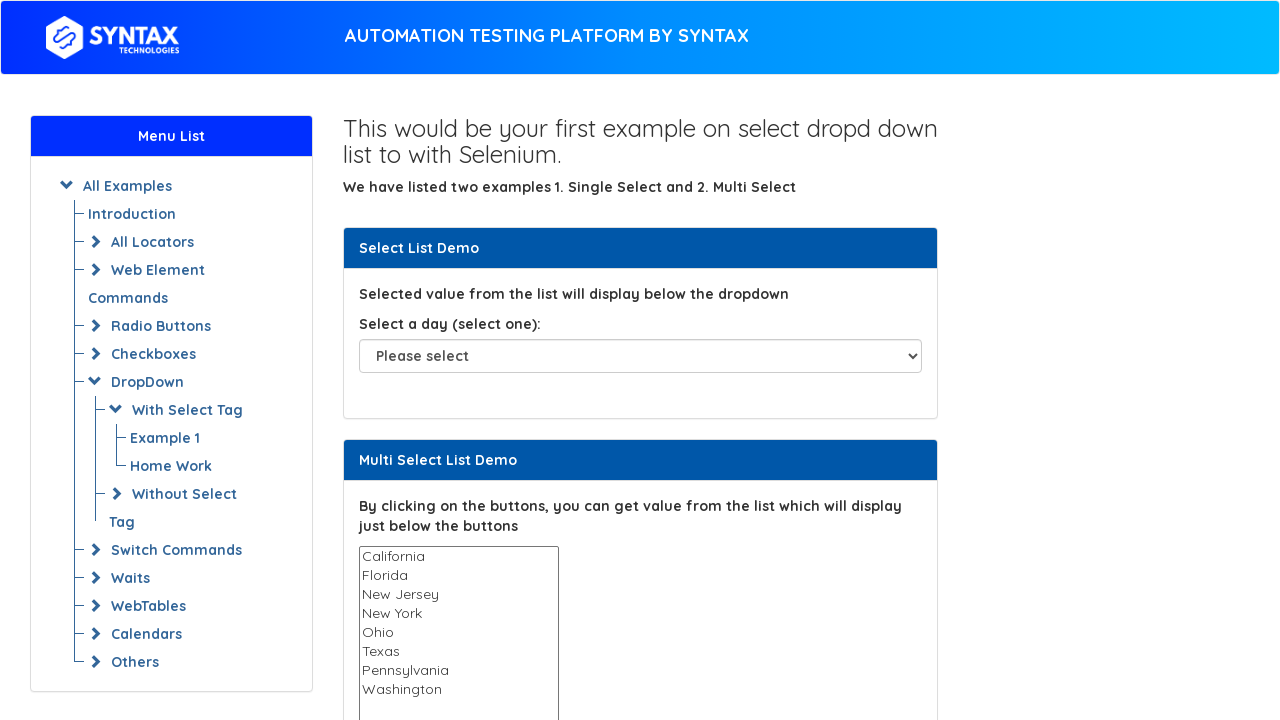

Retrieved all available options from the dropdown
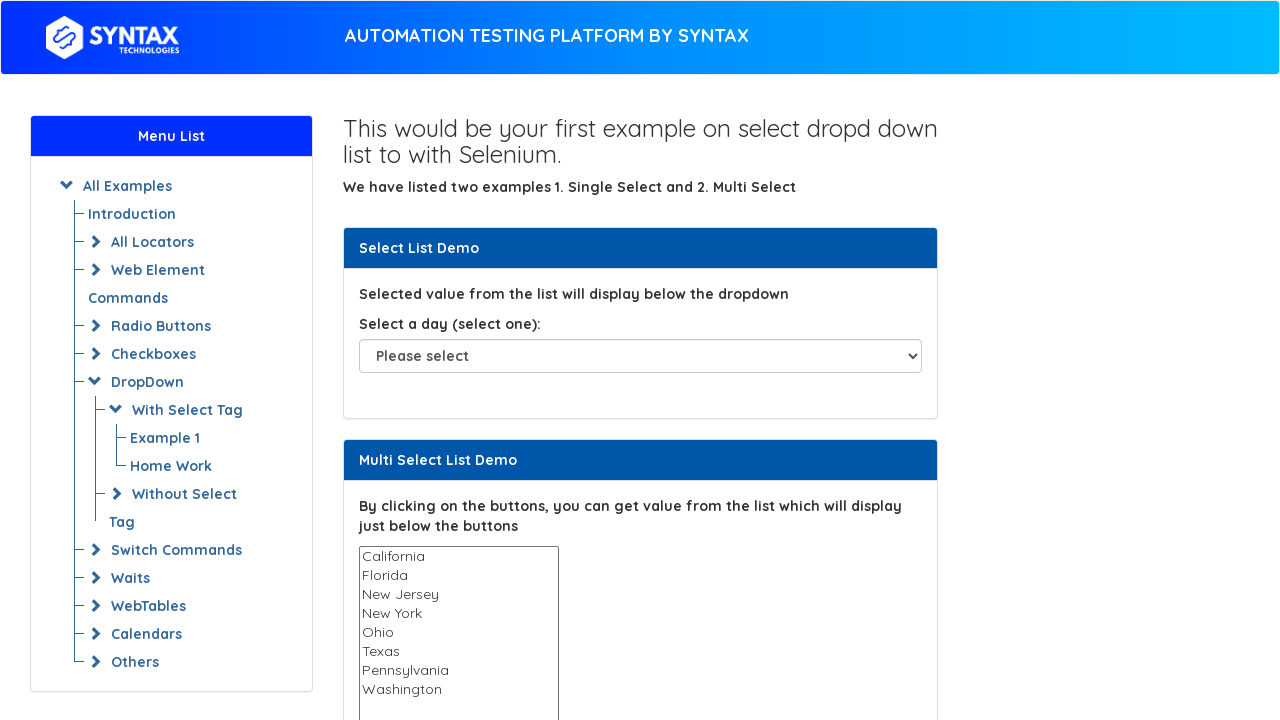

Selected option: California on select[name='States']
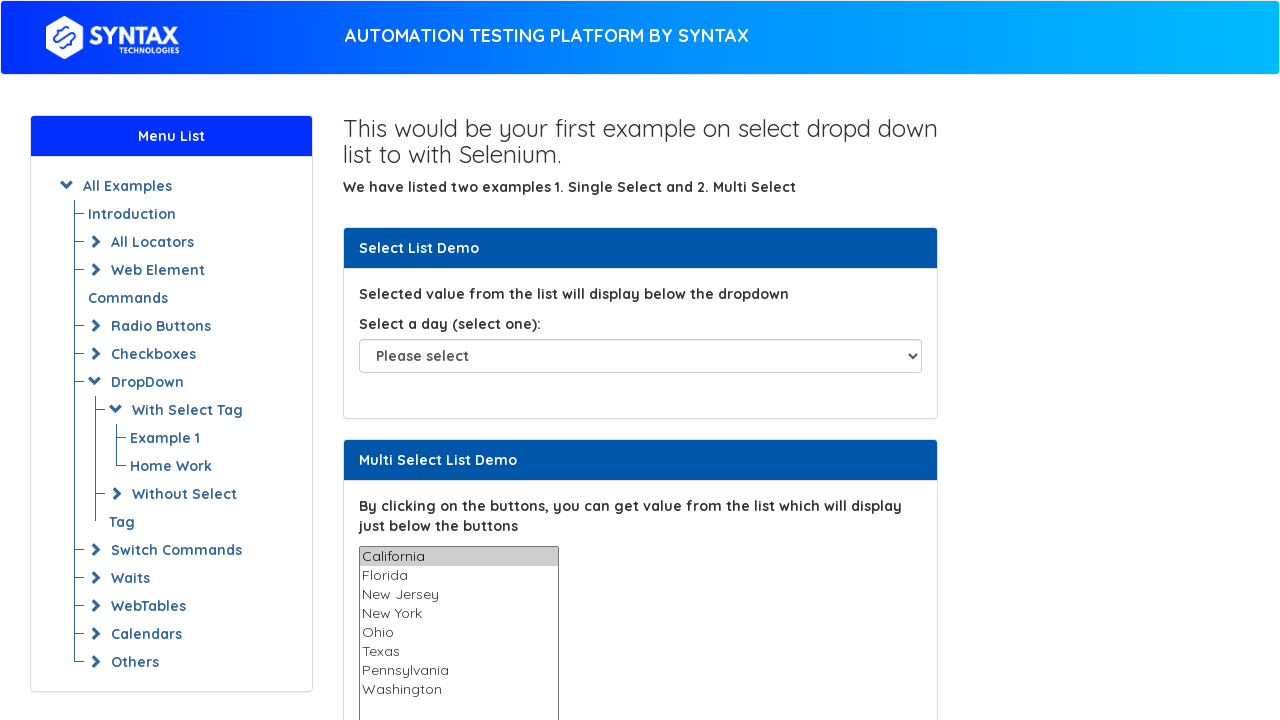

Waited 1000ms after selecting California
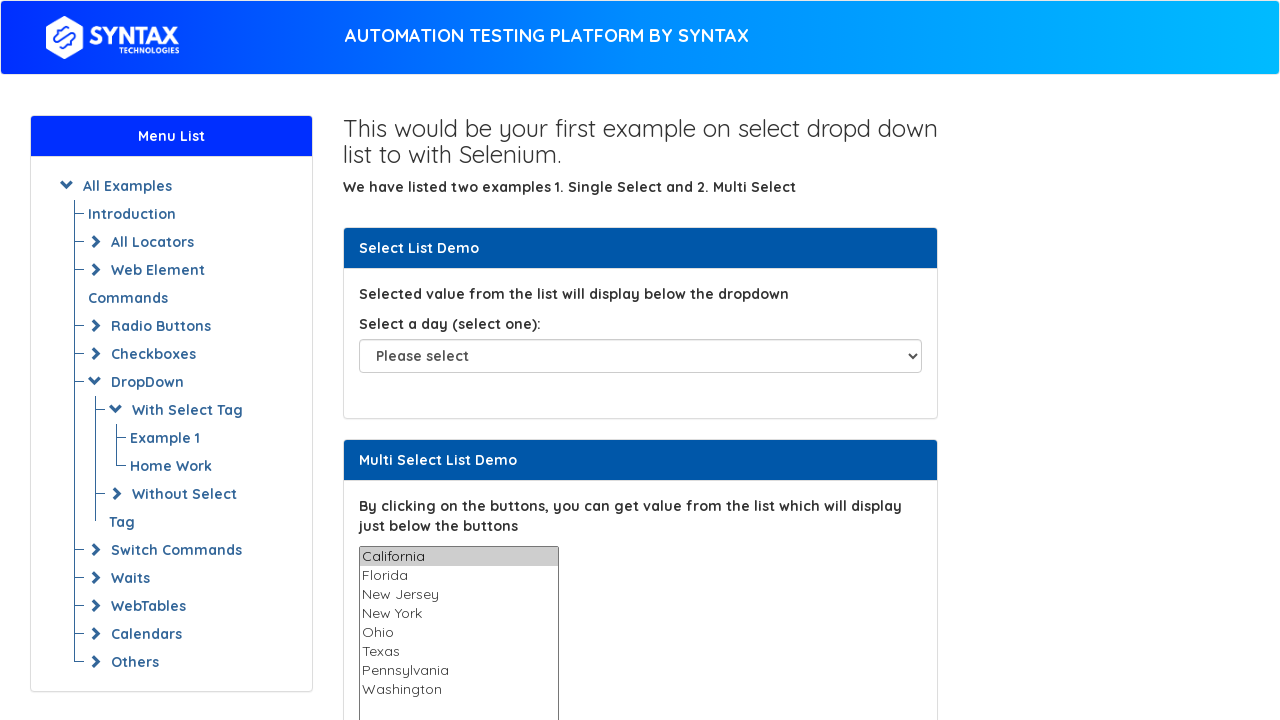

Selected option: Florida on select[name='States']
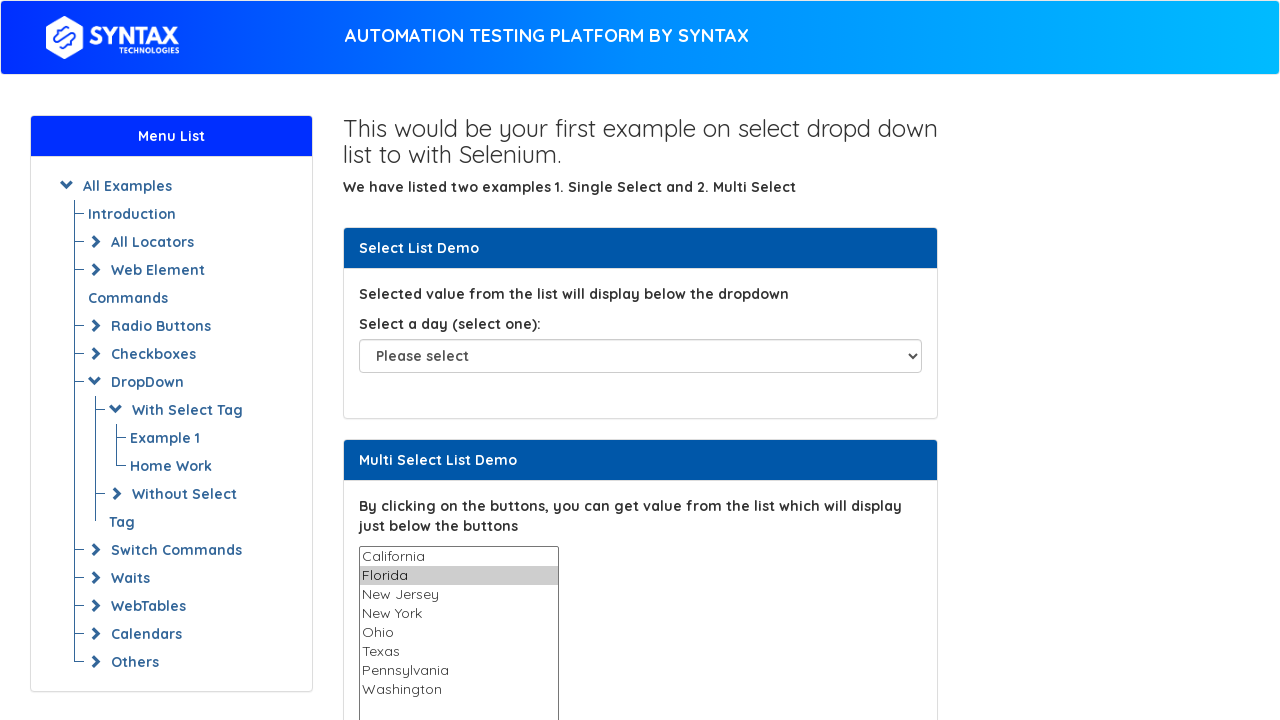

Waited 1000ms after selecting Florida
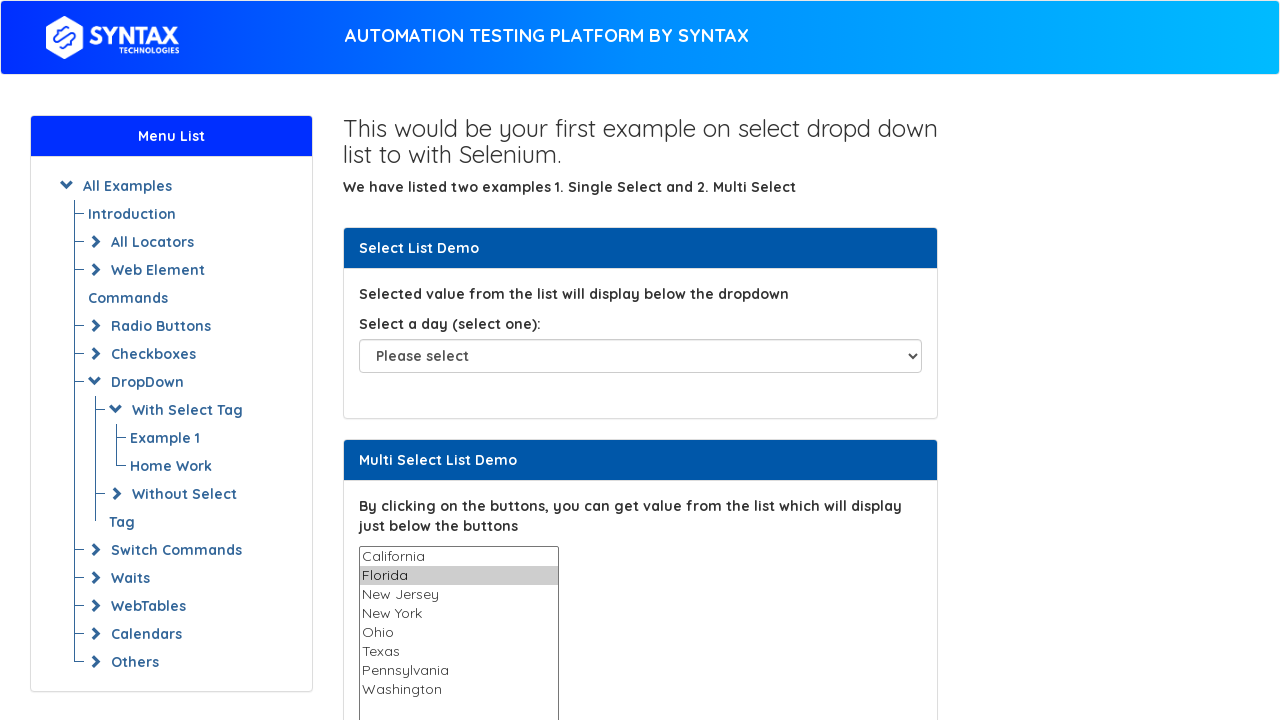

Selected option: New Jersey on select[name='States']
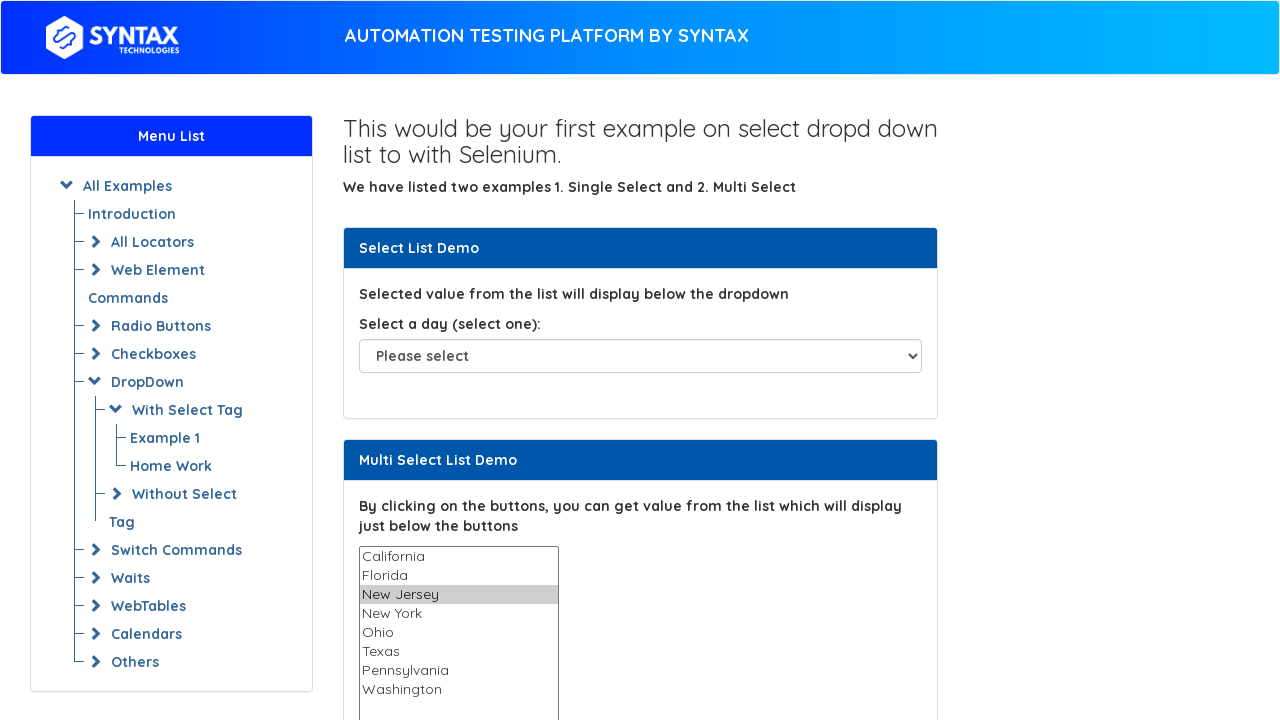

Waited 1000ms after selecting New Jersey
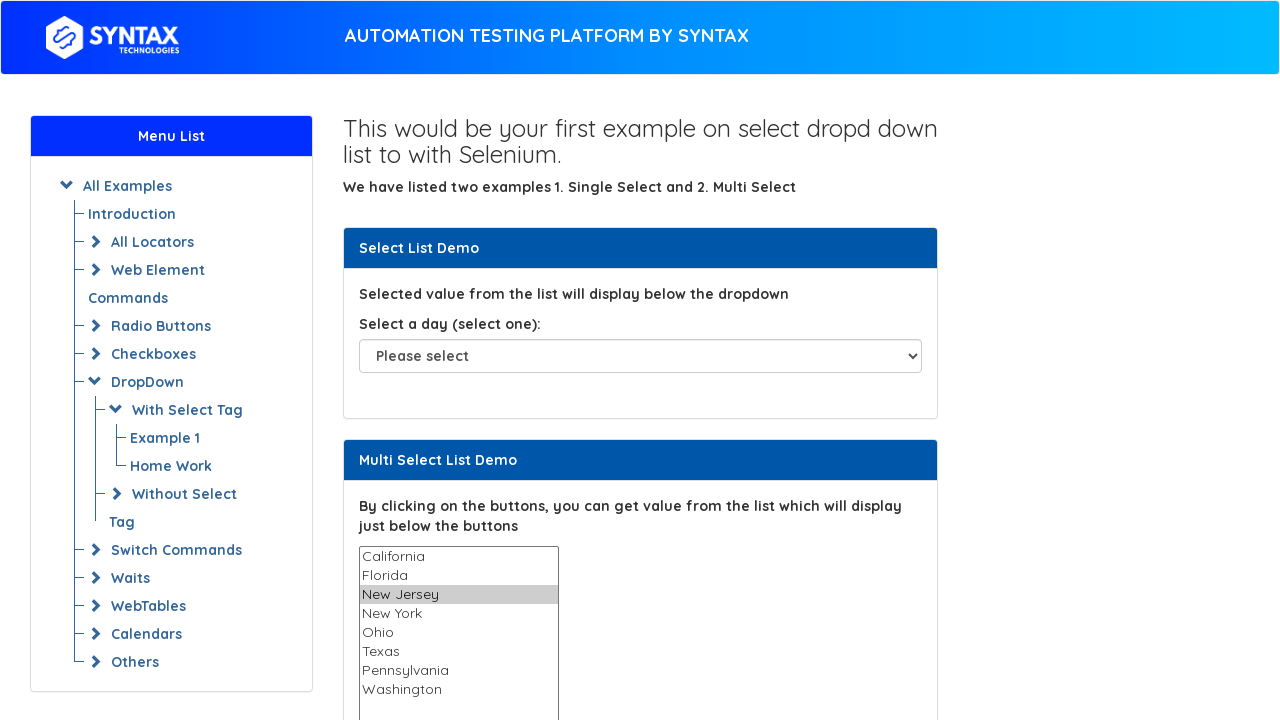

Selected option: New York on select[name='States']
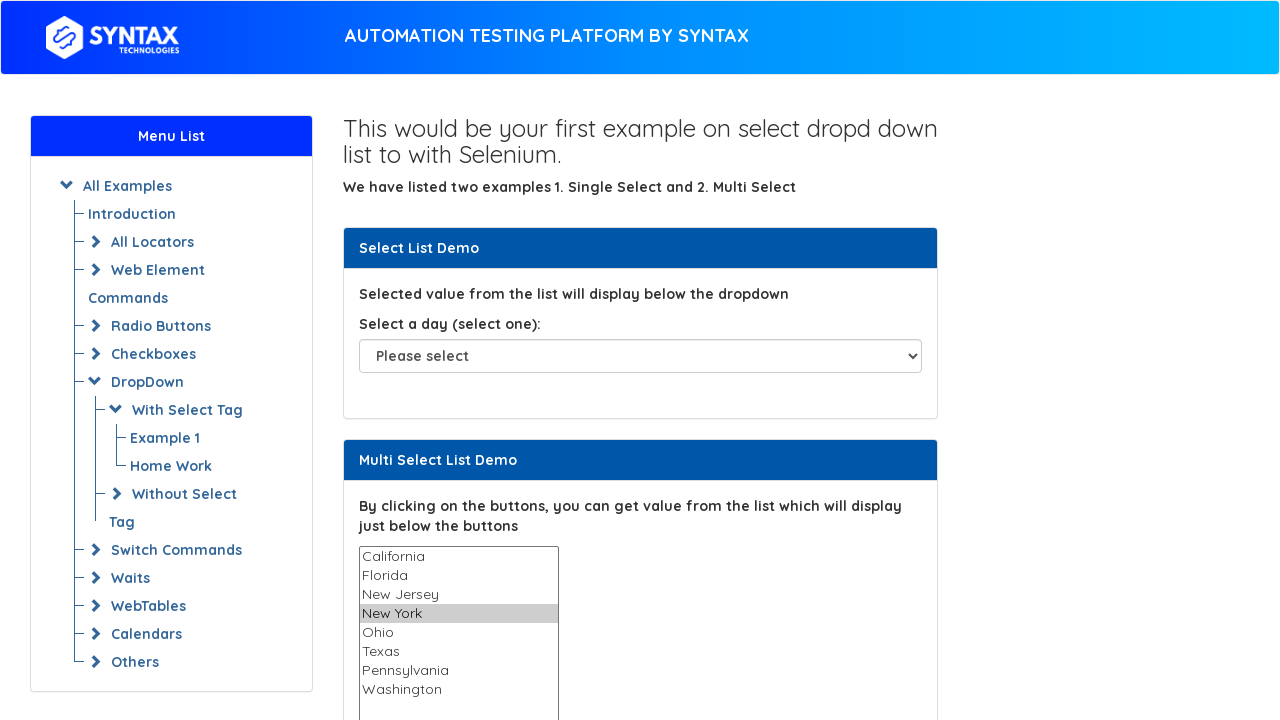

Waited 1000ms after selecting New York
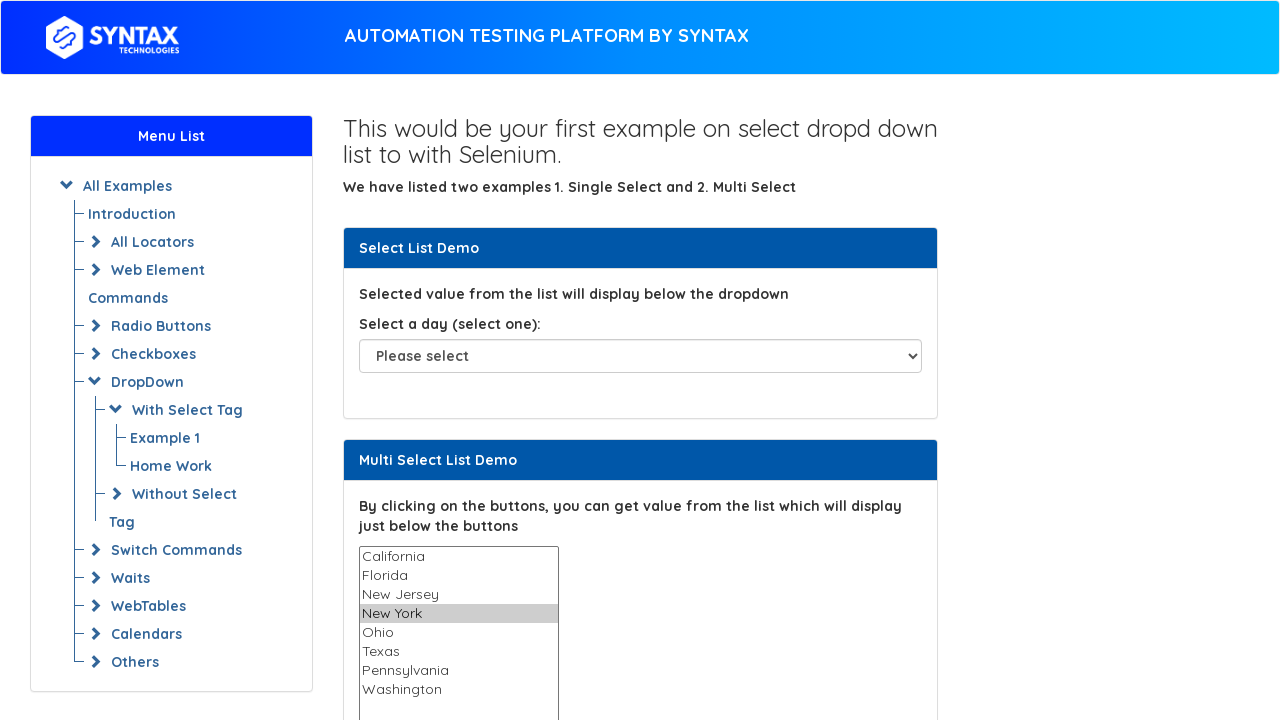

Selected option: Ohio on select[name='States']
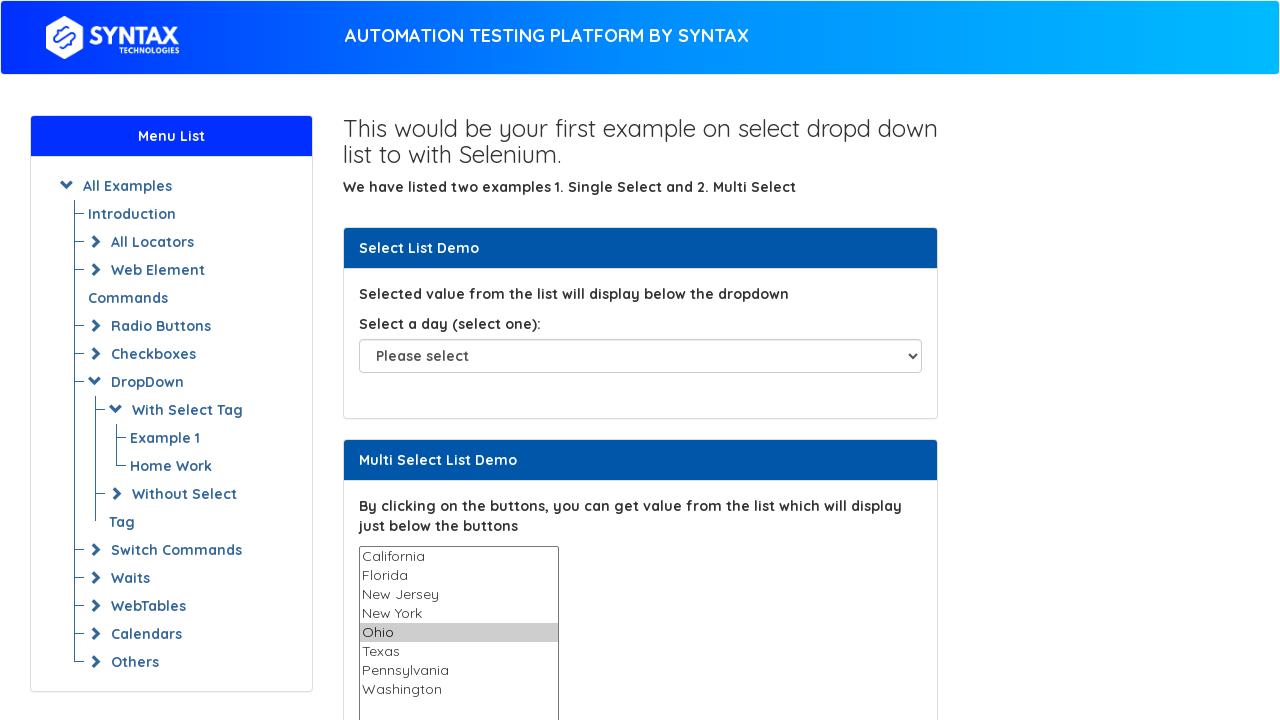

Waited 1000ms after selecting Ohio
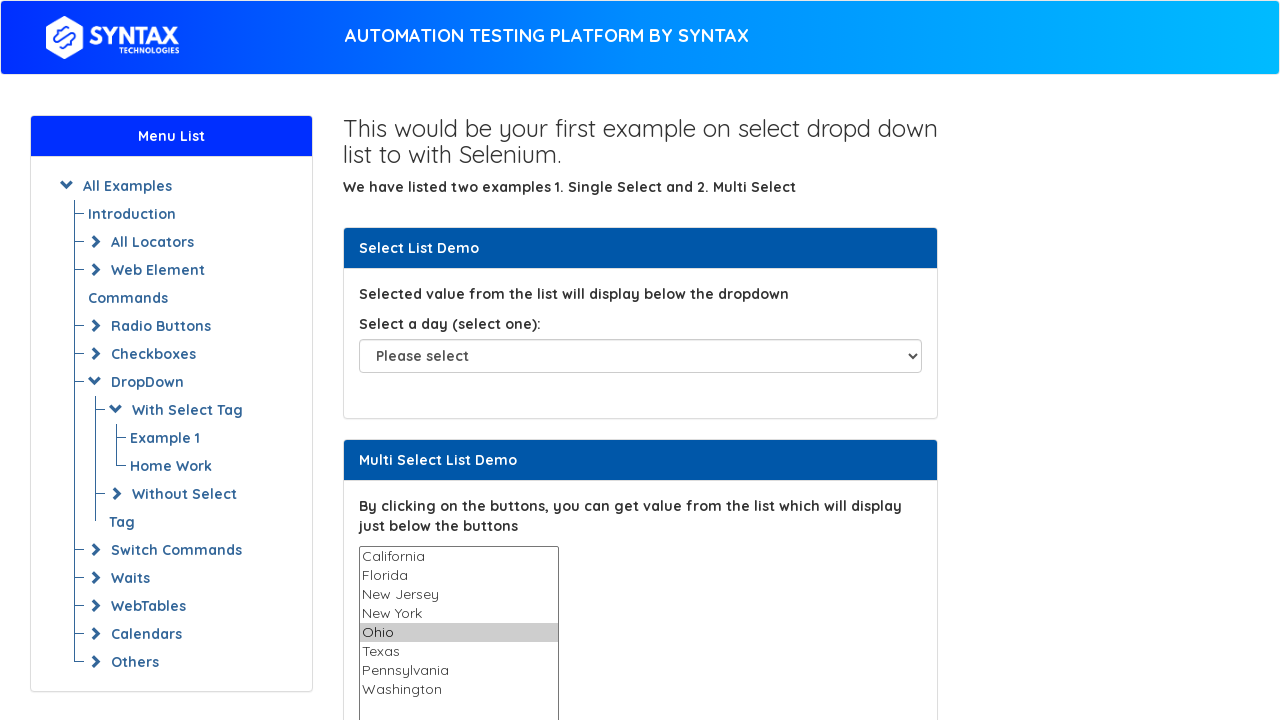

Selected option: Texas on select[name='States']
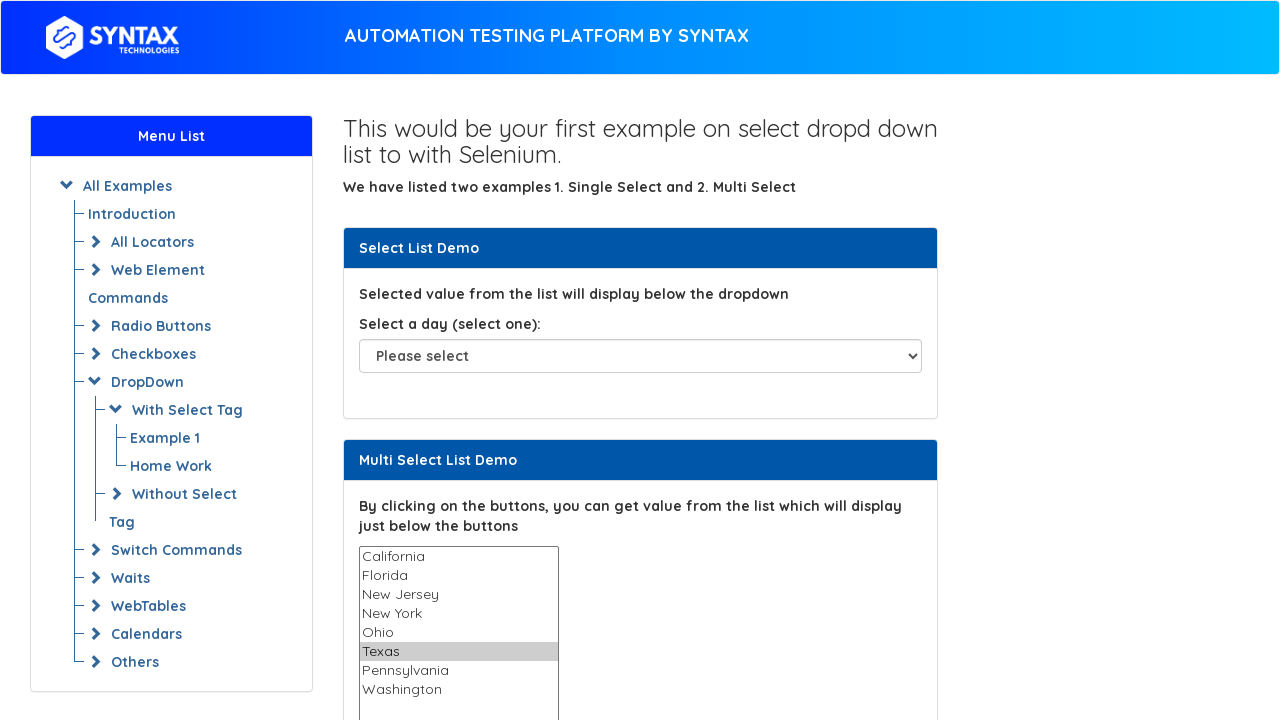

Waited 1000ms after selecting Texas
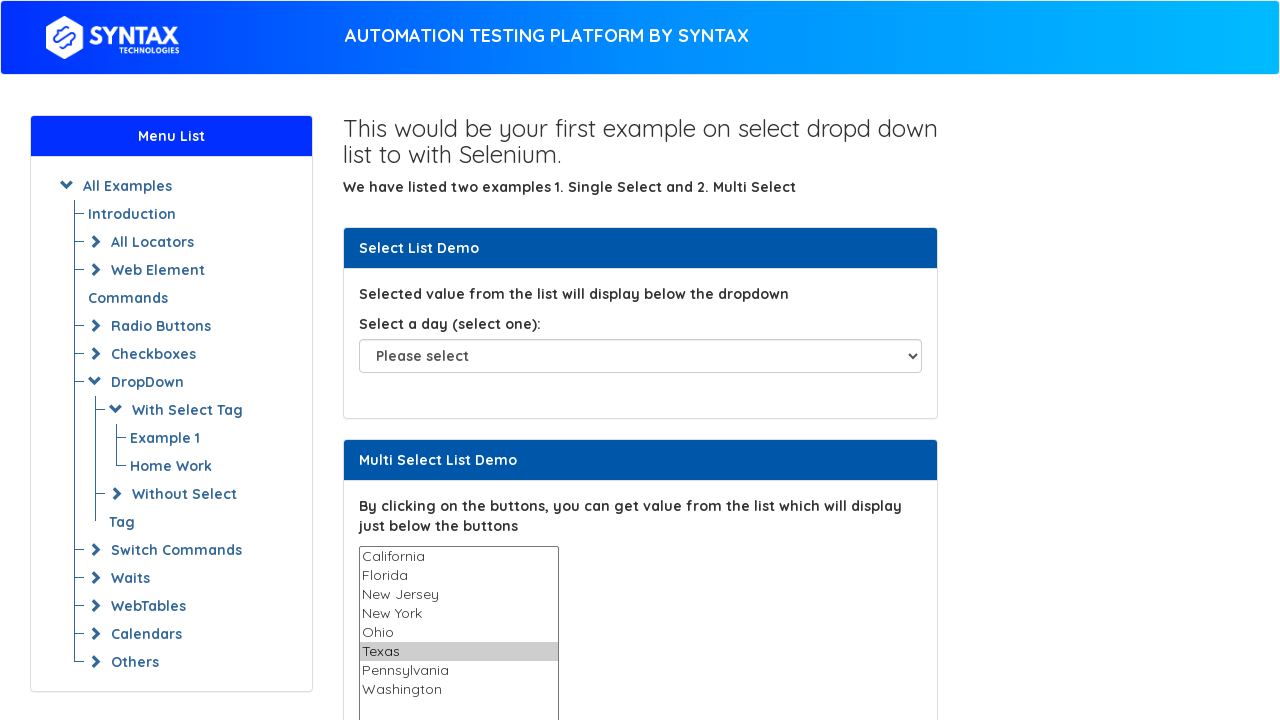

Selected option: Pennsylvania on select[name='States']
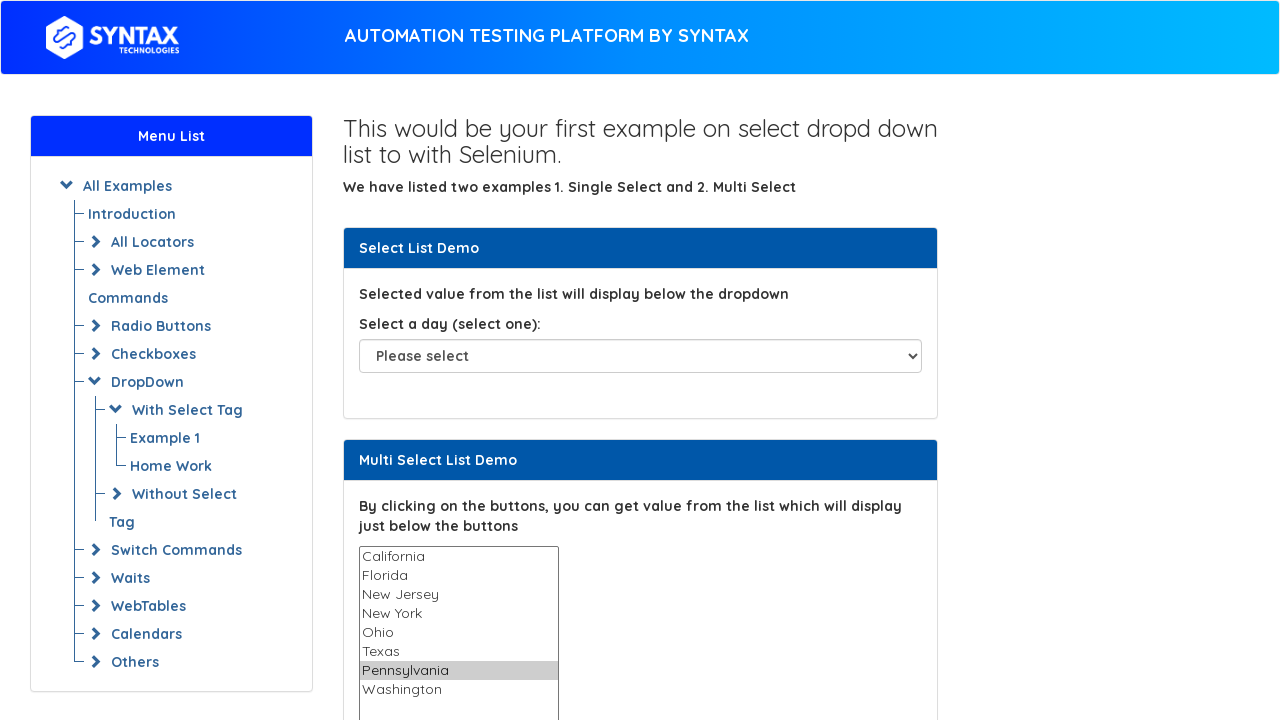

Waited 1000ms after selecting Pennsylvania
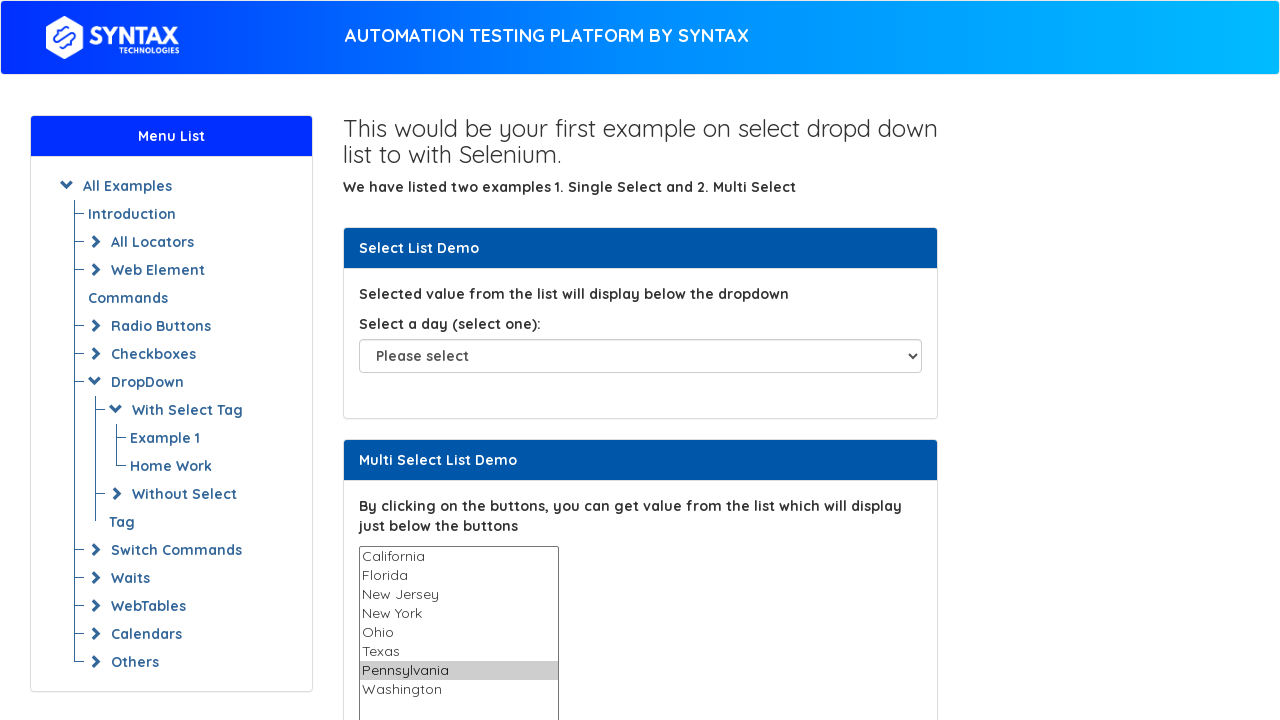

Selected option: Washington on select[name='States']
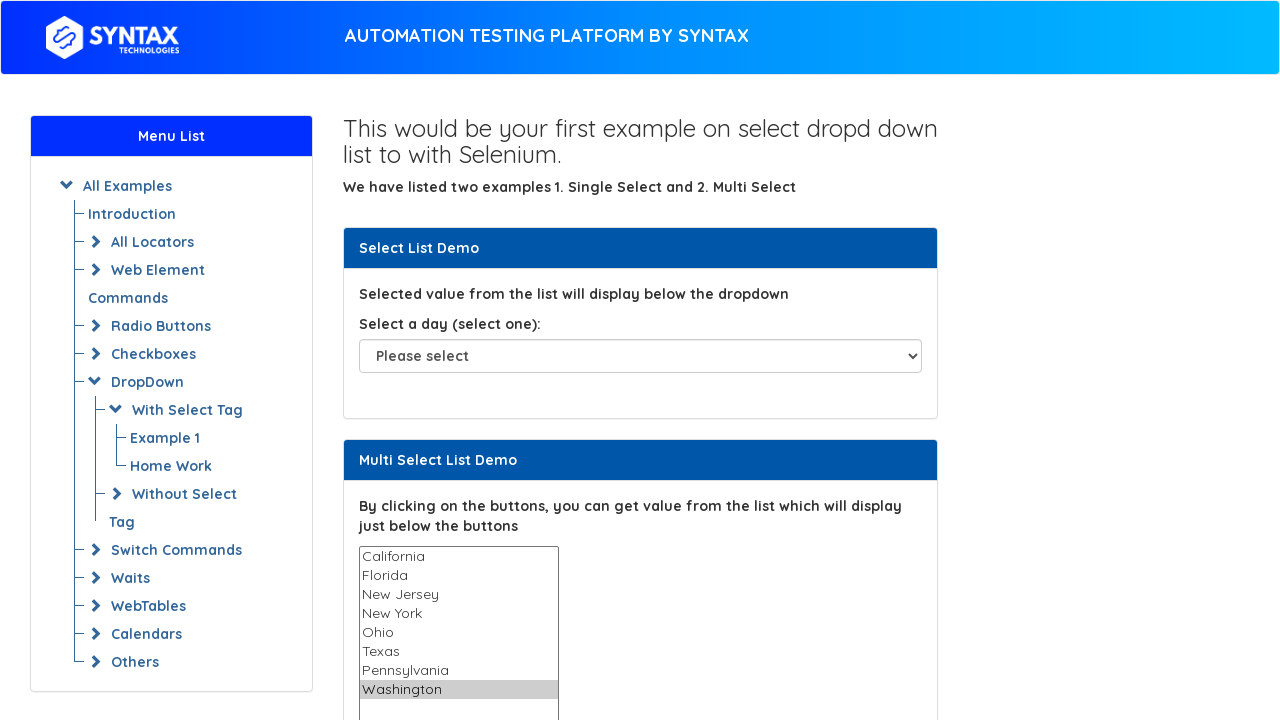

Waited 1000ms after selecting Washington
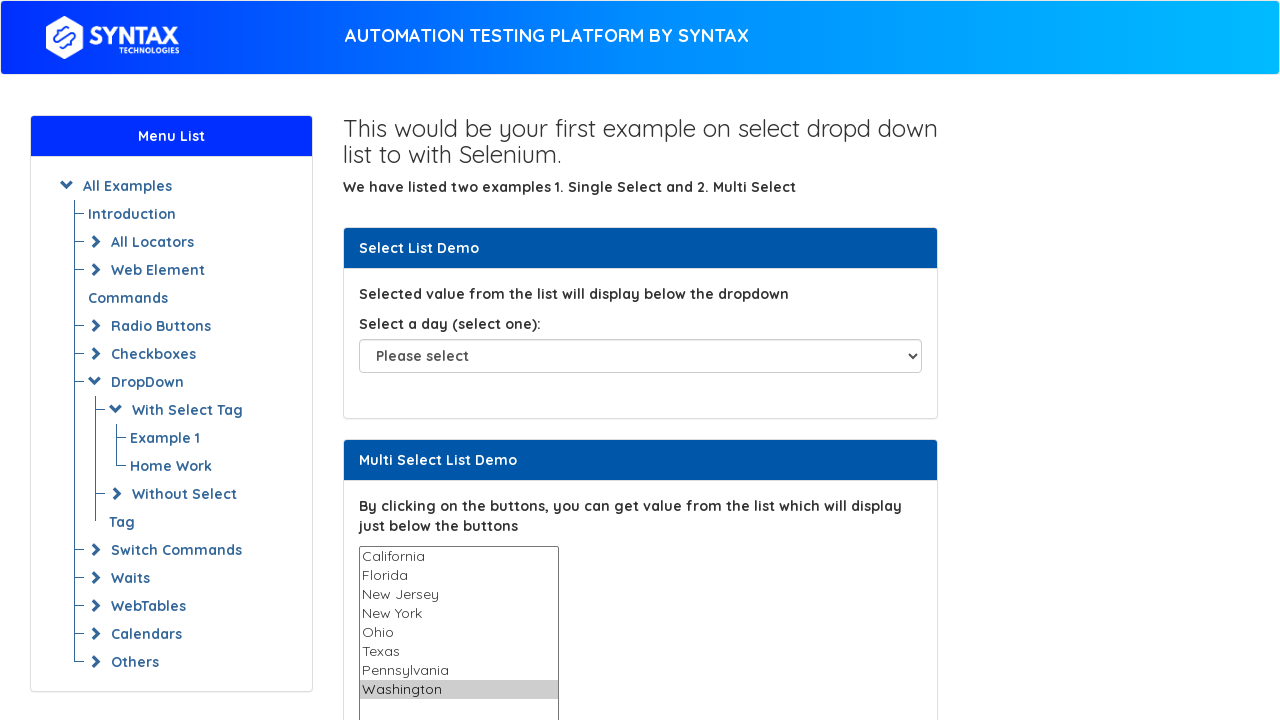

Deselected all options from the States dropdown
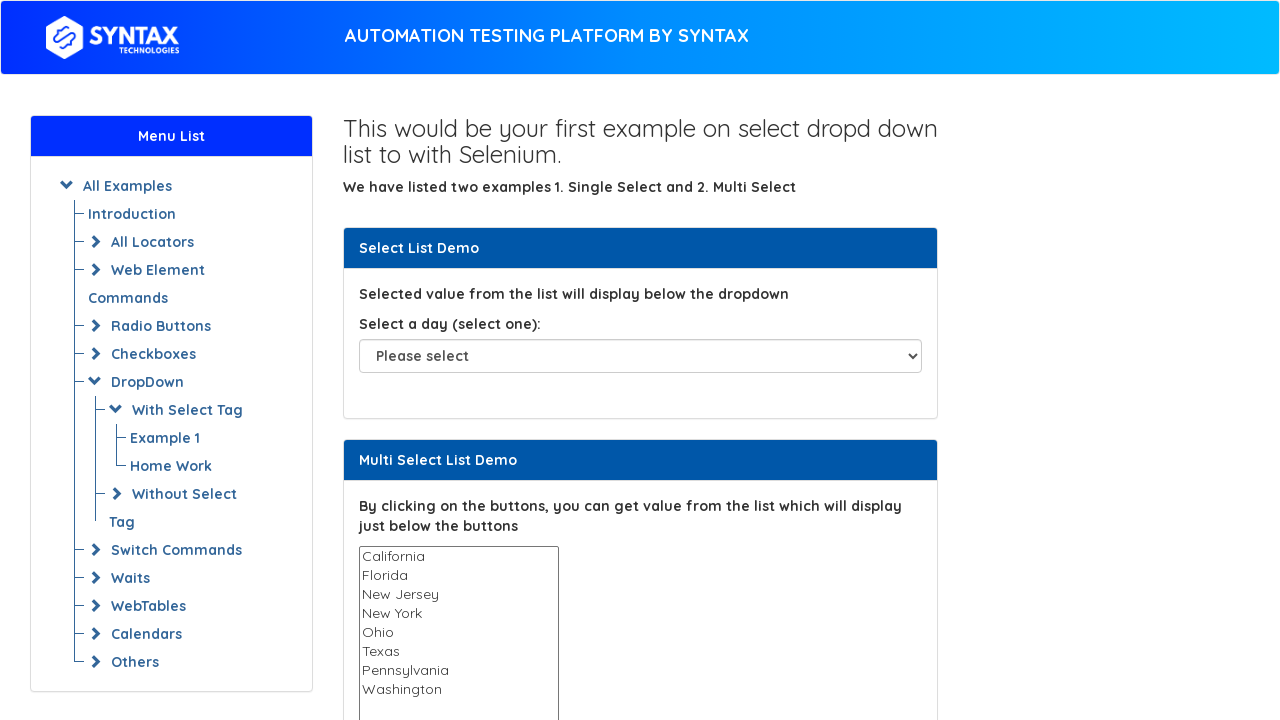

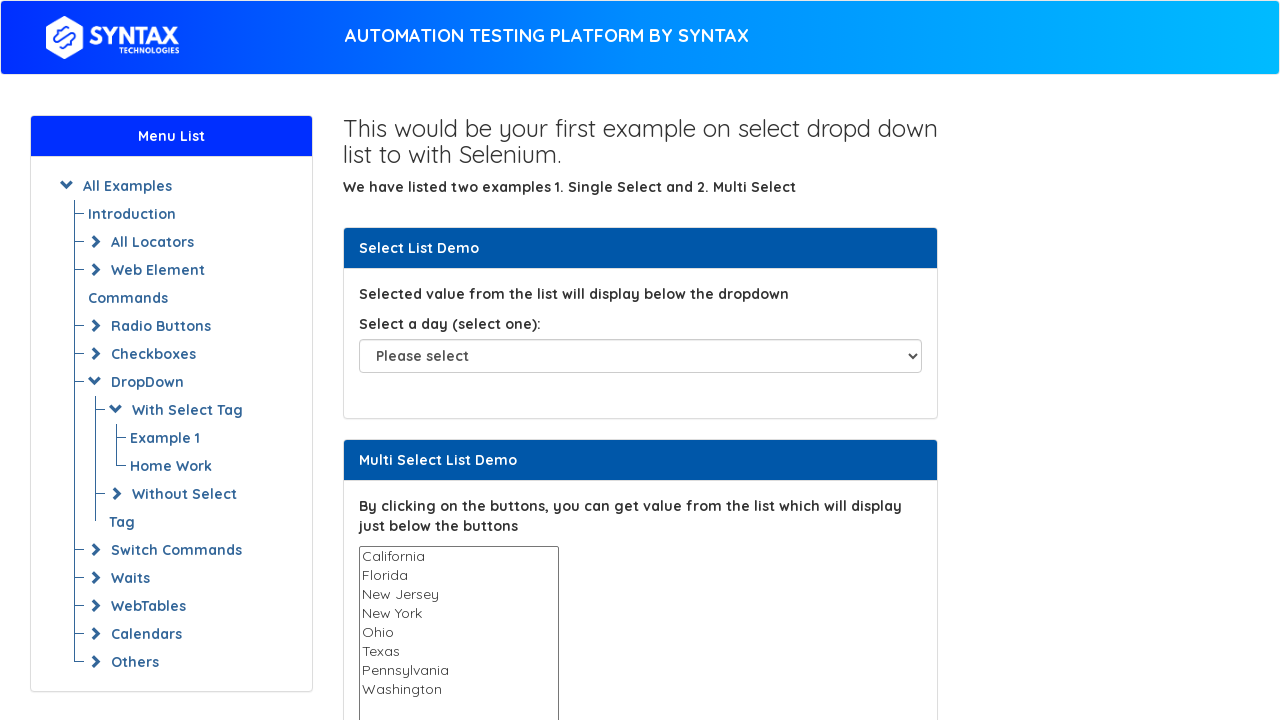